Tests that todo data persists after page reload

Starting URL: https://demo.playwright.dev/todomvc

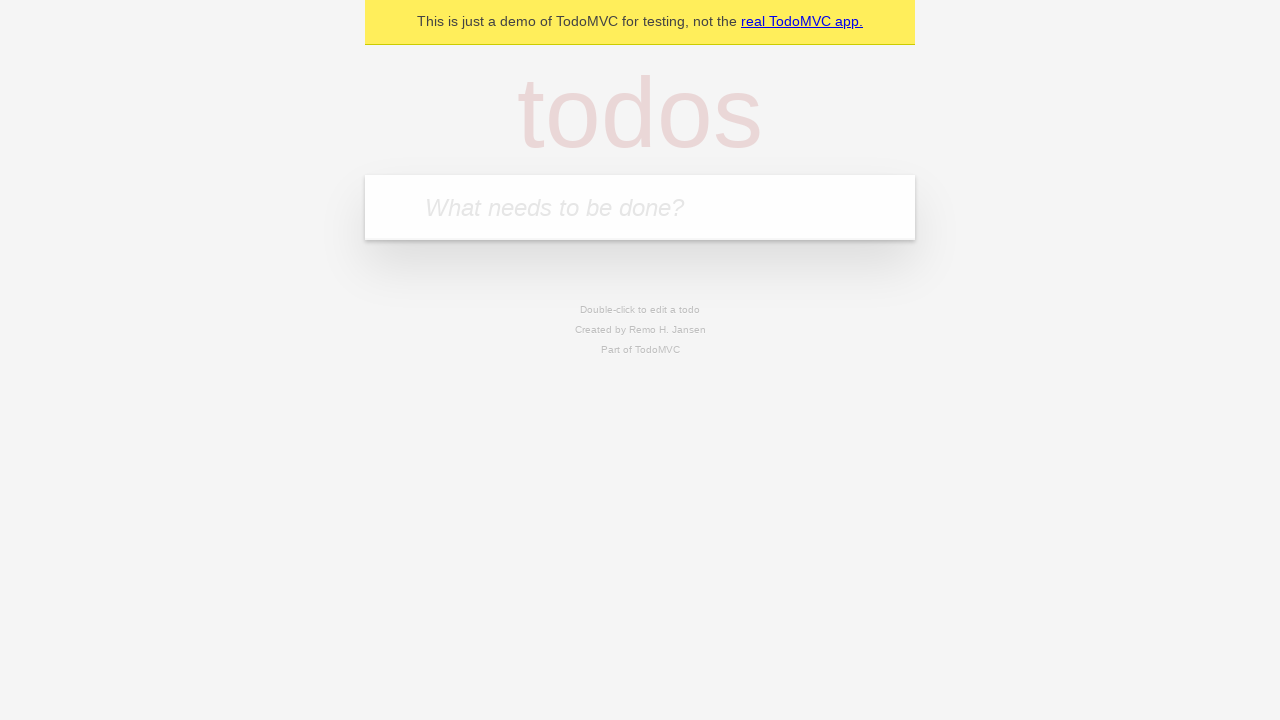

Filled todo input with 'buy some cheese' on internal:attr=[placeholder="What needs to be done?"i]
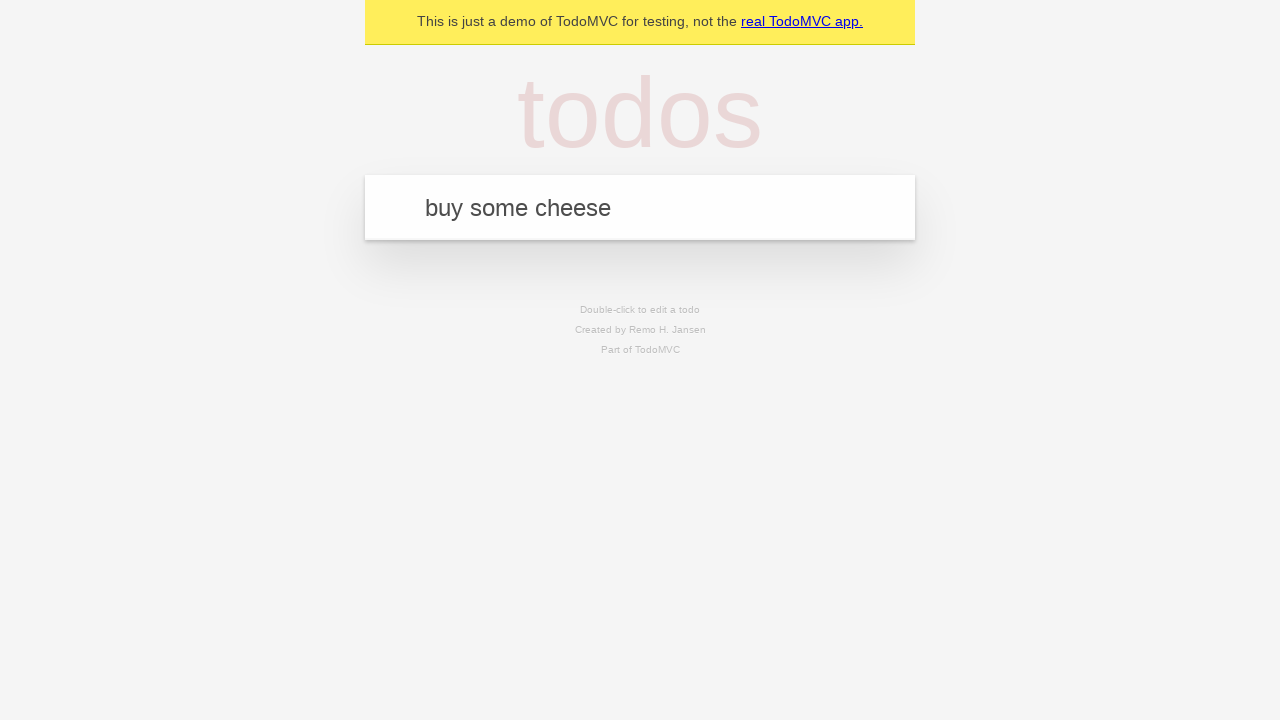

Pressed Enter to add first todo item on internal:attr=[placeholder="What needs to be done?"i]
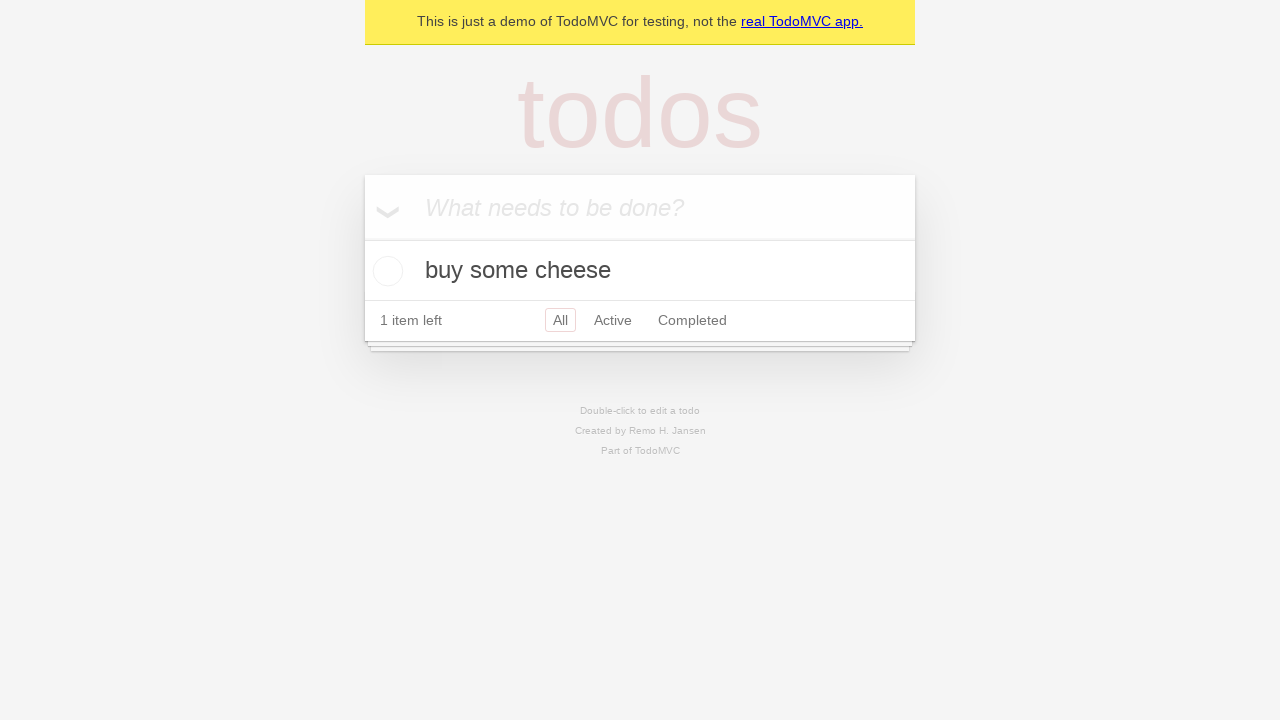

Filled todo input with 'feed the cat' on internal:attr=[placeholder="What needs to be done?"i]
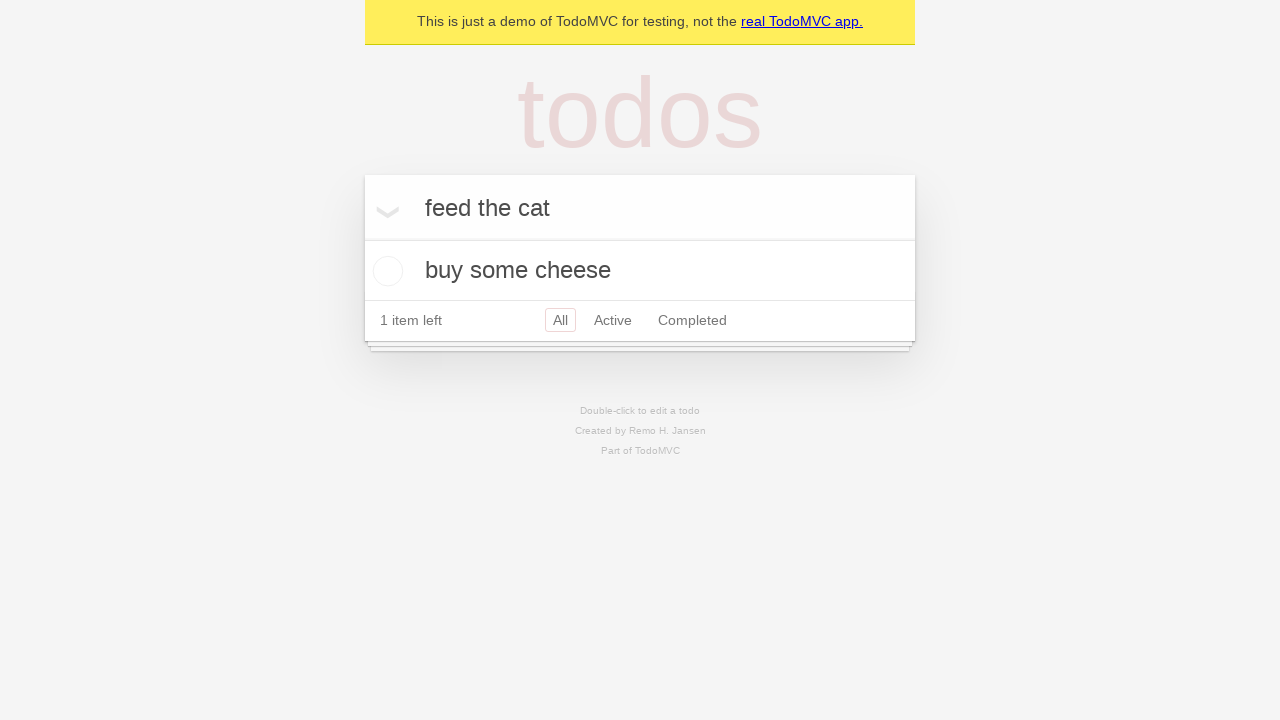

Pressed Enter to add second todo item on internal:attr=[placeholder="What needs to be done?"i]
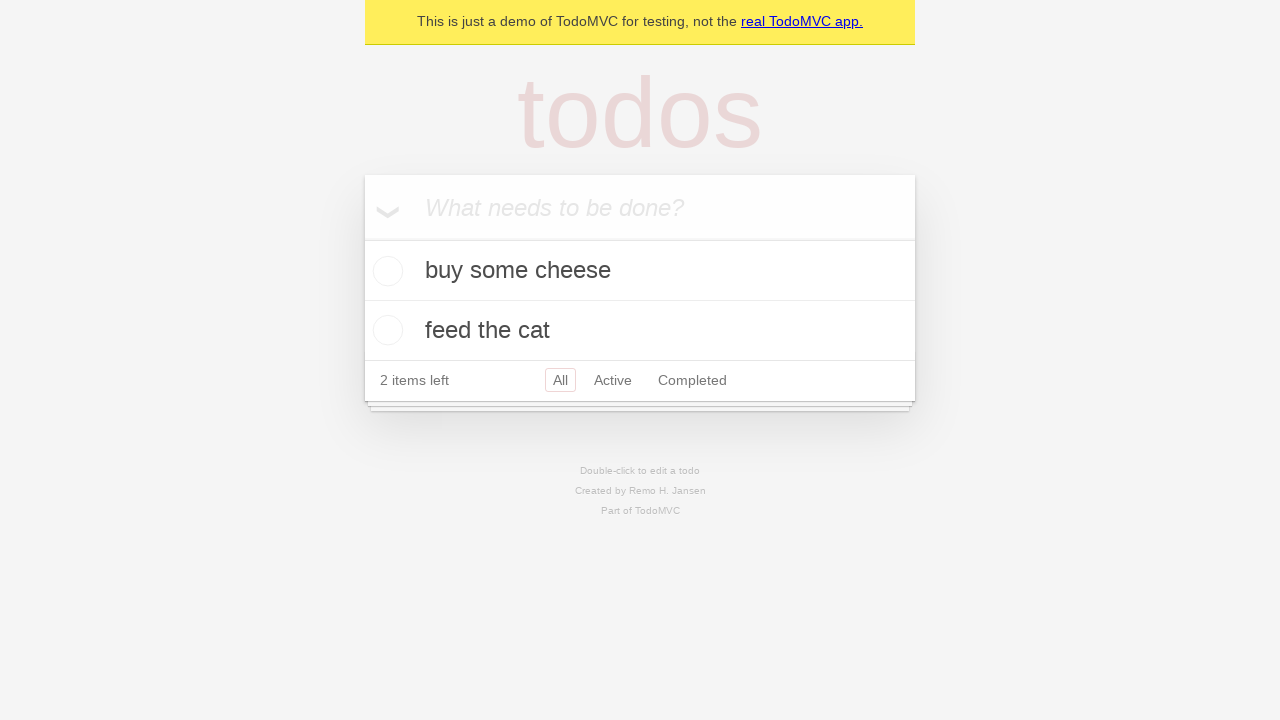

Checked first todo item at (385, 271) on internal:testid=[data-testid="todo-item"s] >> nth=0 >> internal:role=checkbox
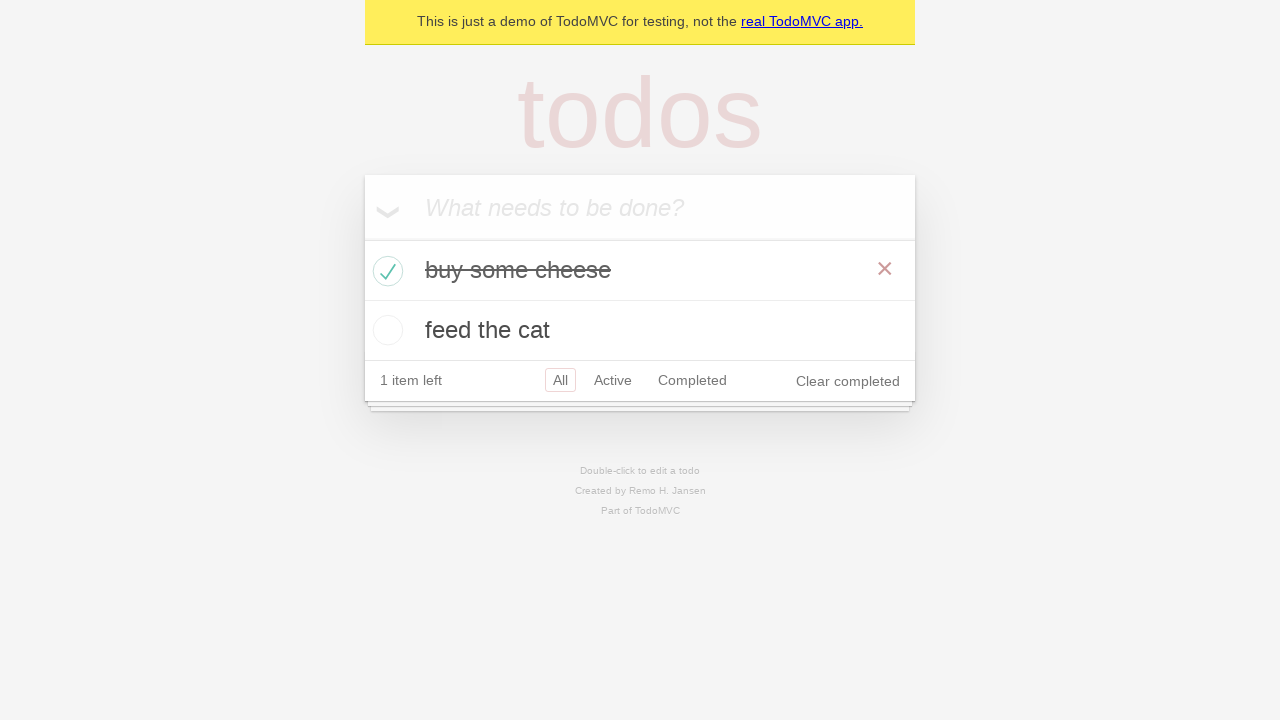

Reloaded page to test data persistence
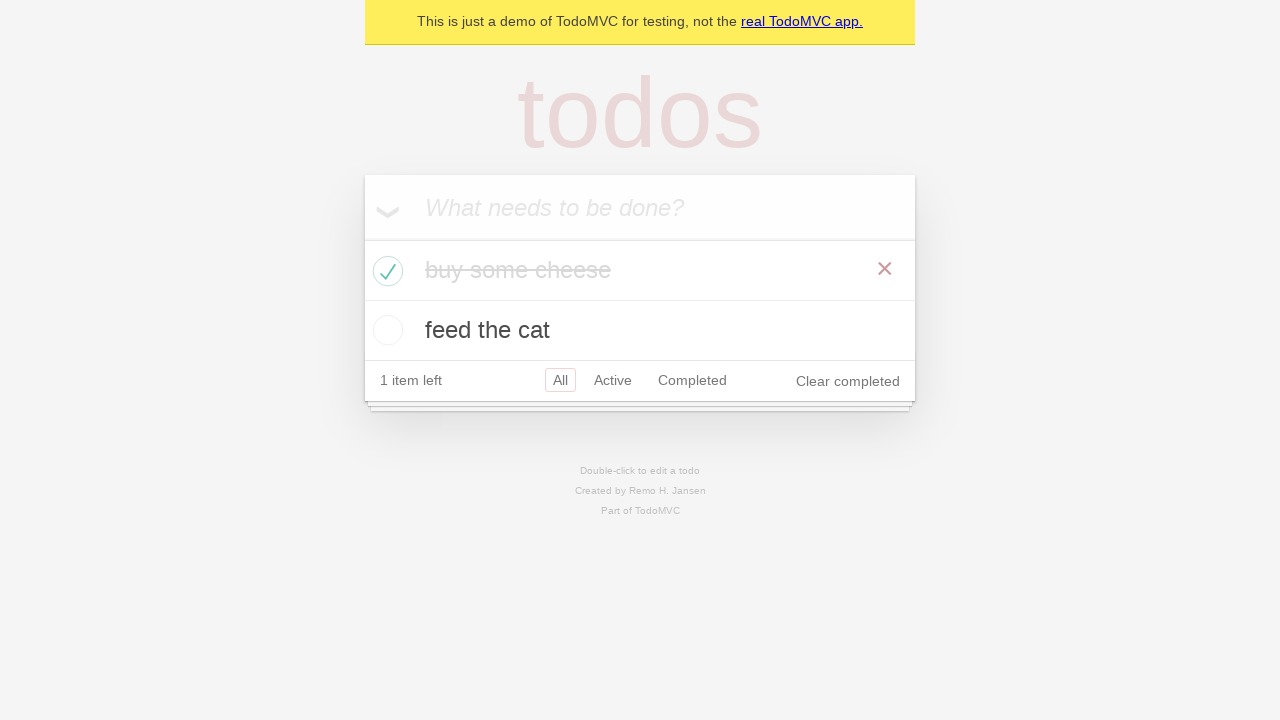

Todo items loaded after page reload
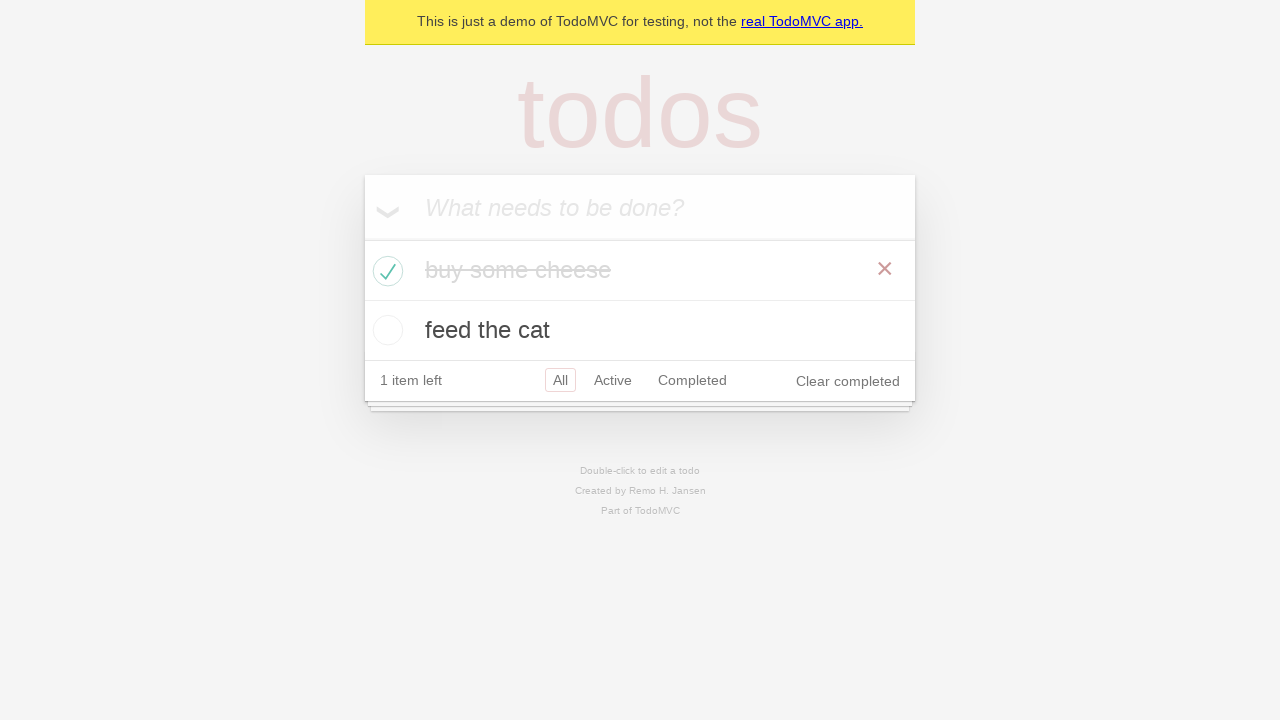

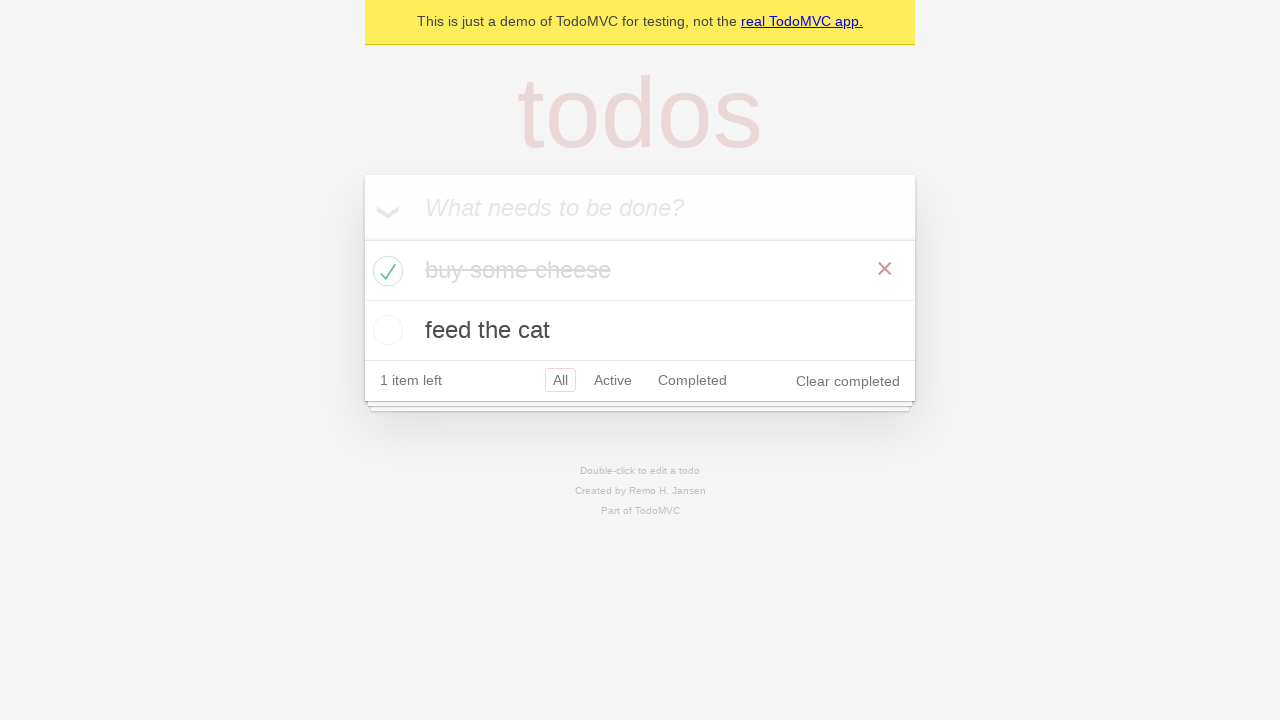